Navigates to the Cydeo practice site and clicks on the Checkboxes link to access the checkbox practice page

Starting URL: http://practice.cydeo.com/

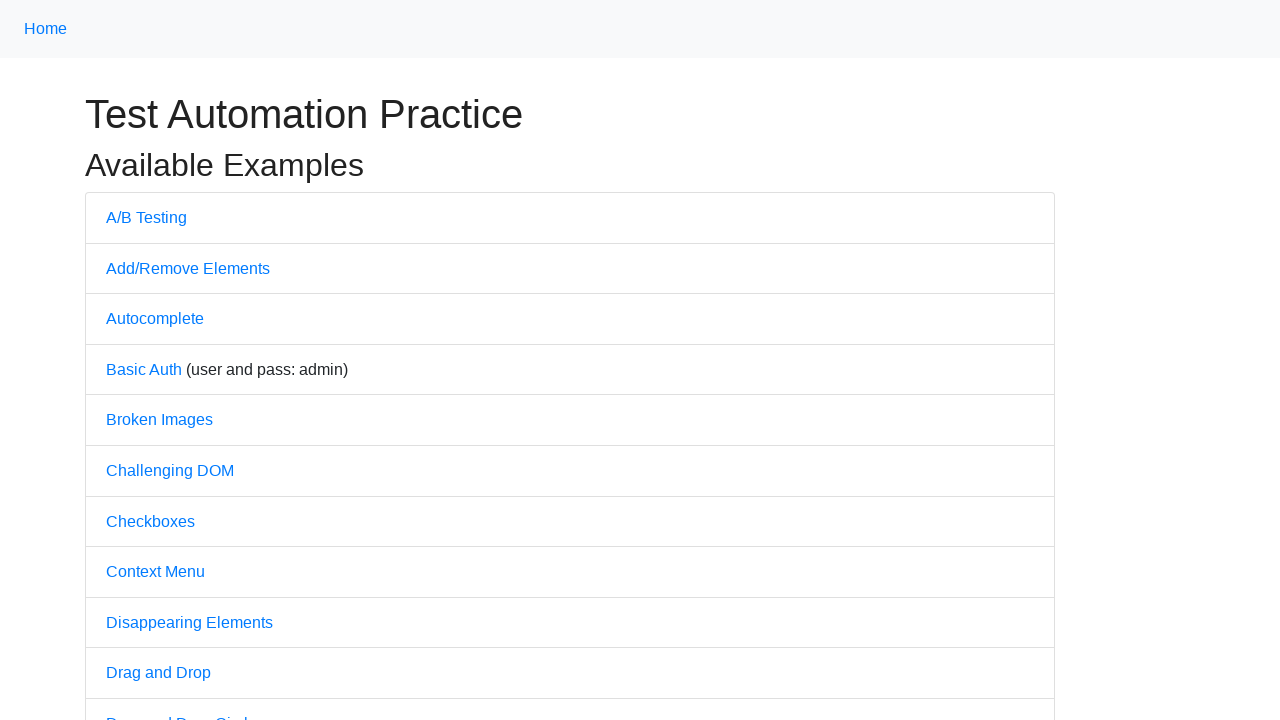

Navigated to Cydeo practice site at http://practice.cydeo.com/
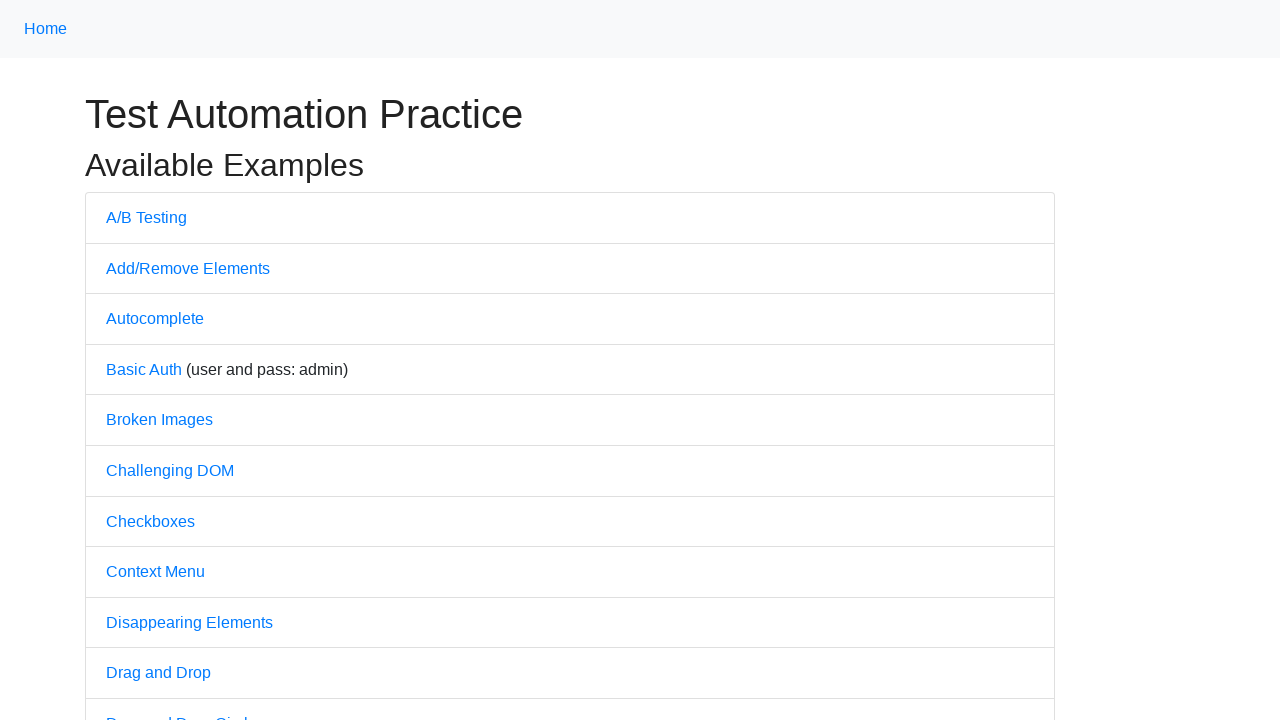

Clicked on the Checkboxes link to access checkbox practice page at (150, 521) on text=Checkboxes
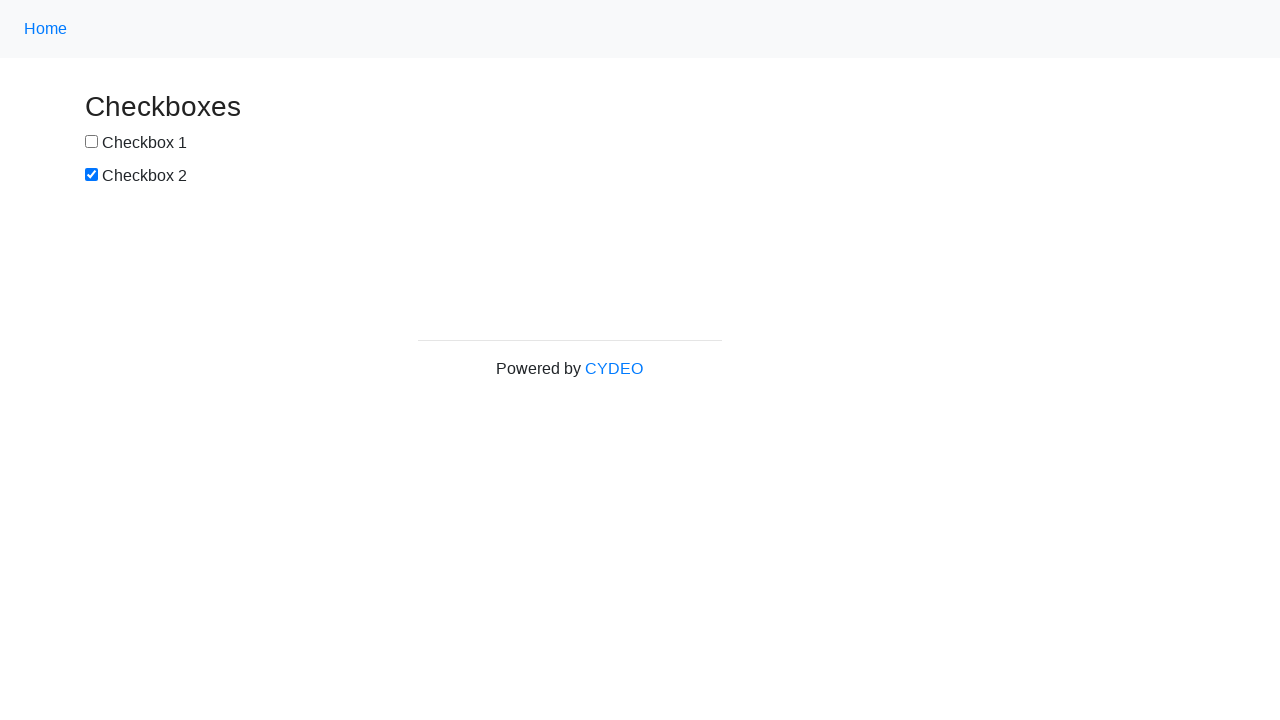

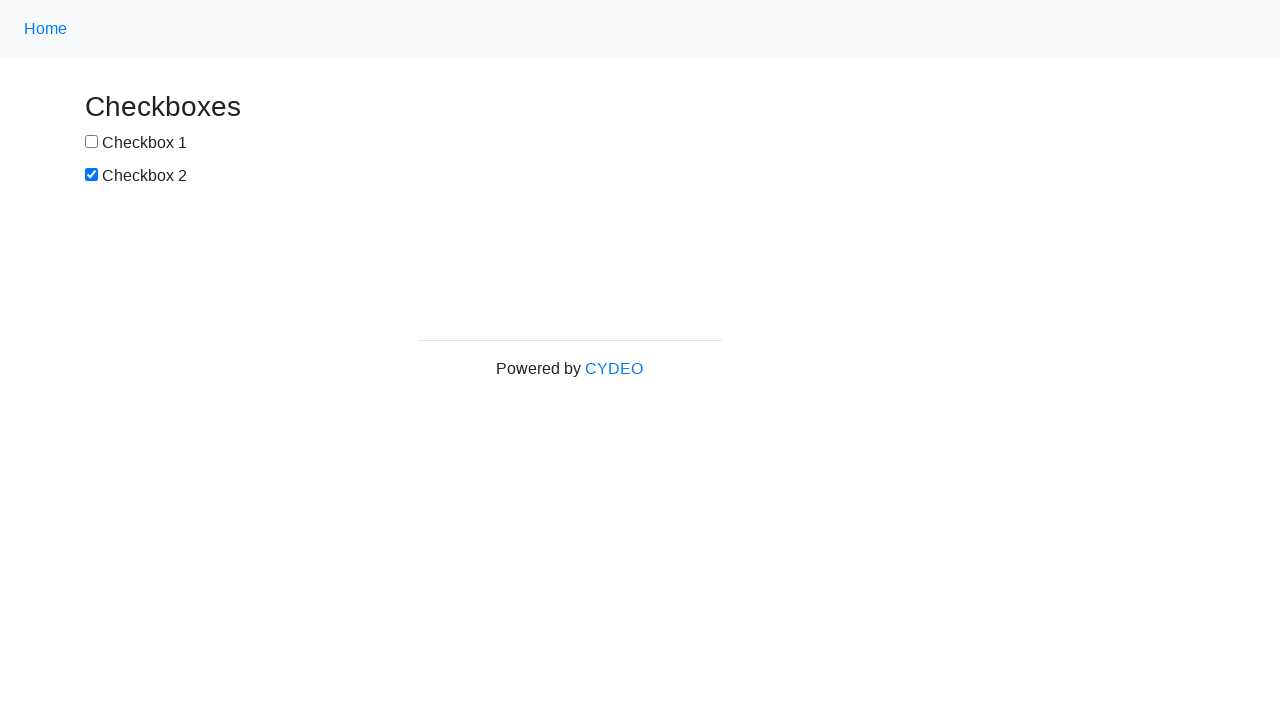